Opens a new window by clicking on a Twitter follow link and demonstrates popup window handling

Starting URL: https://www.lambdatest.com/selenium-playground/window-popup-modal-demo

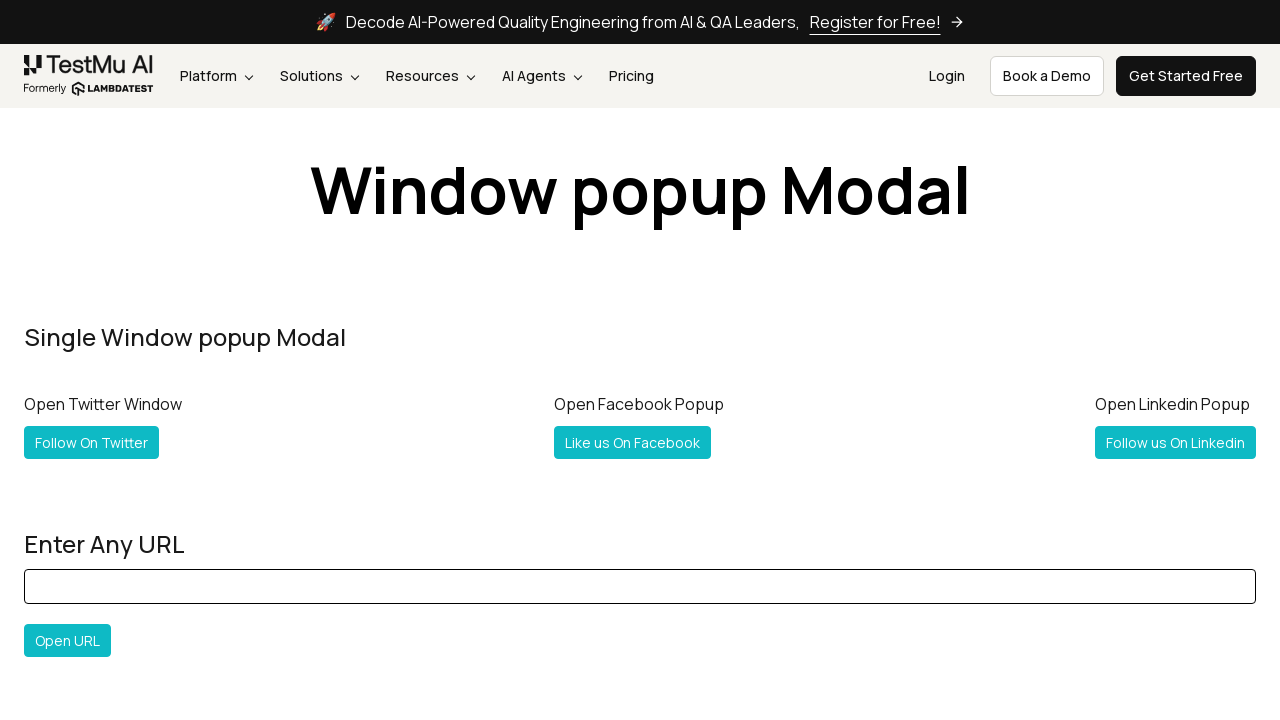

Clicked Twitter follow link and popup window opened at (92, 442) on xpath=//a[@title='Follow @Lambdatesting on Twitter']
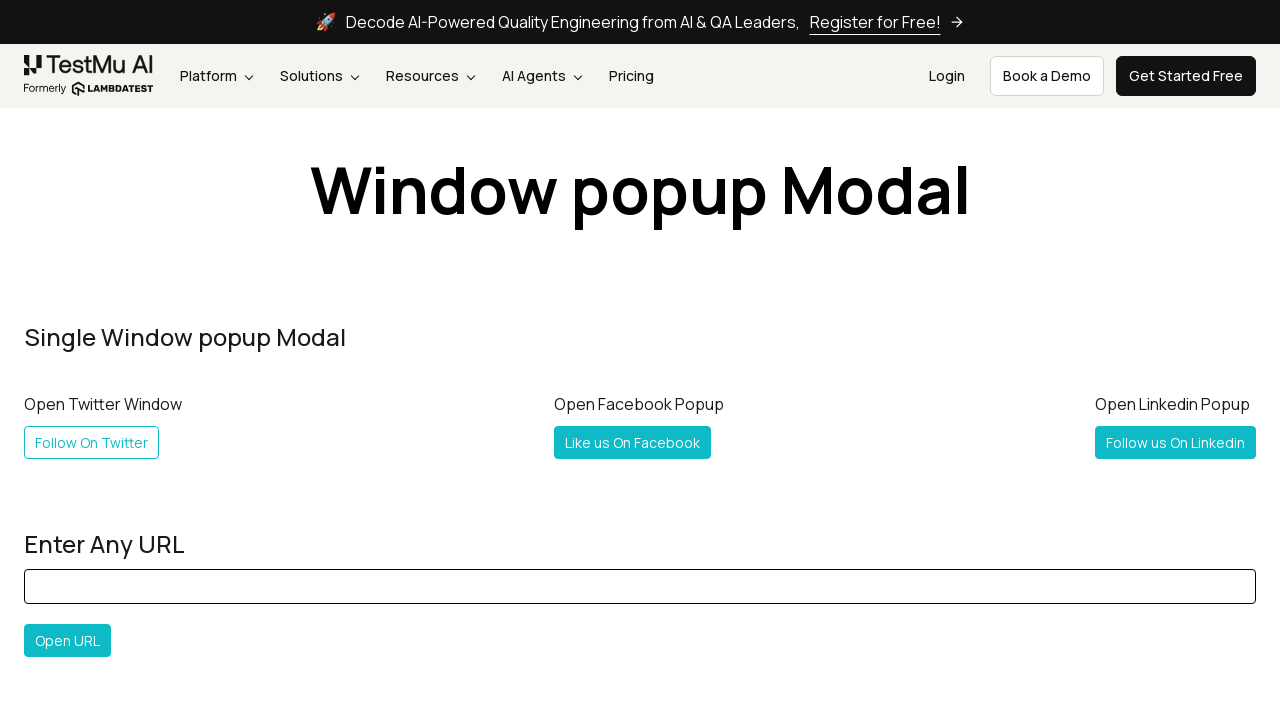

Captured popup window reference
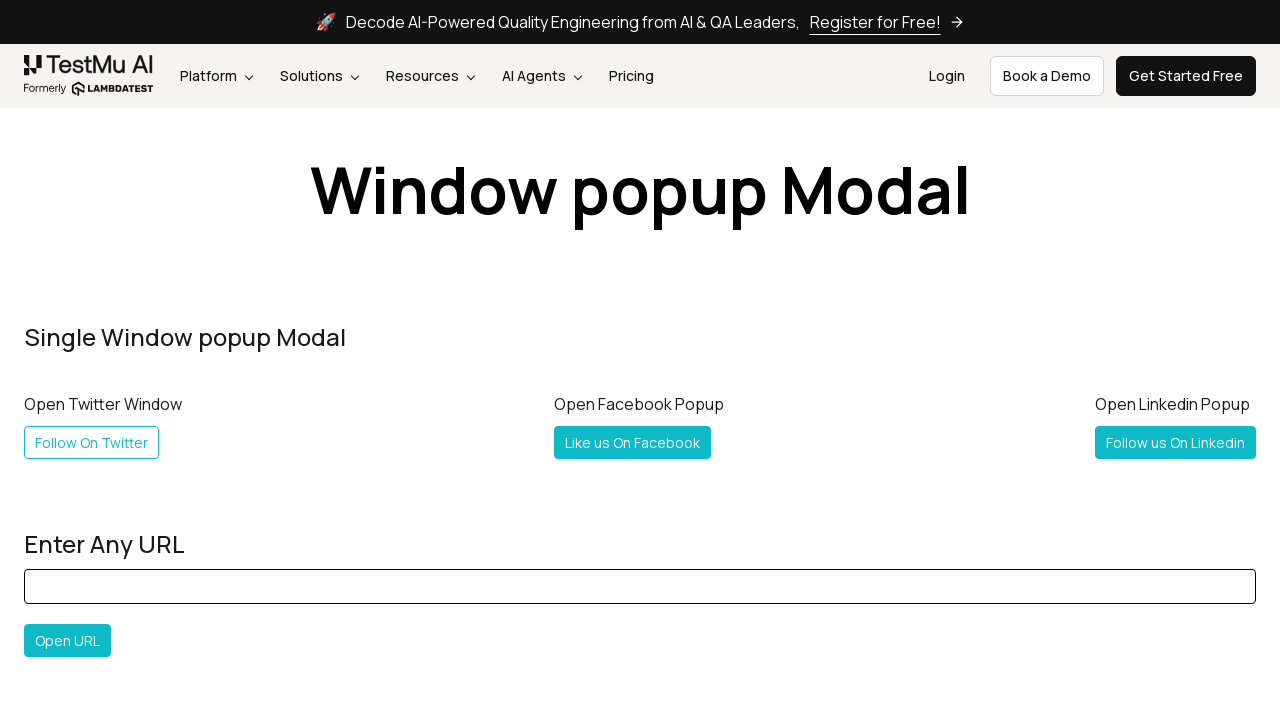

Popup window loaded and ready
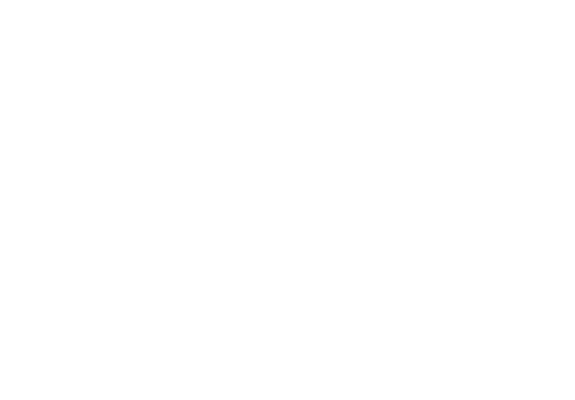

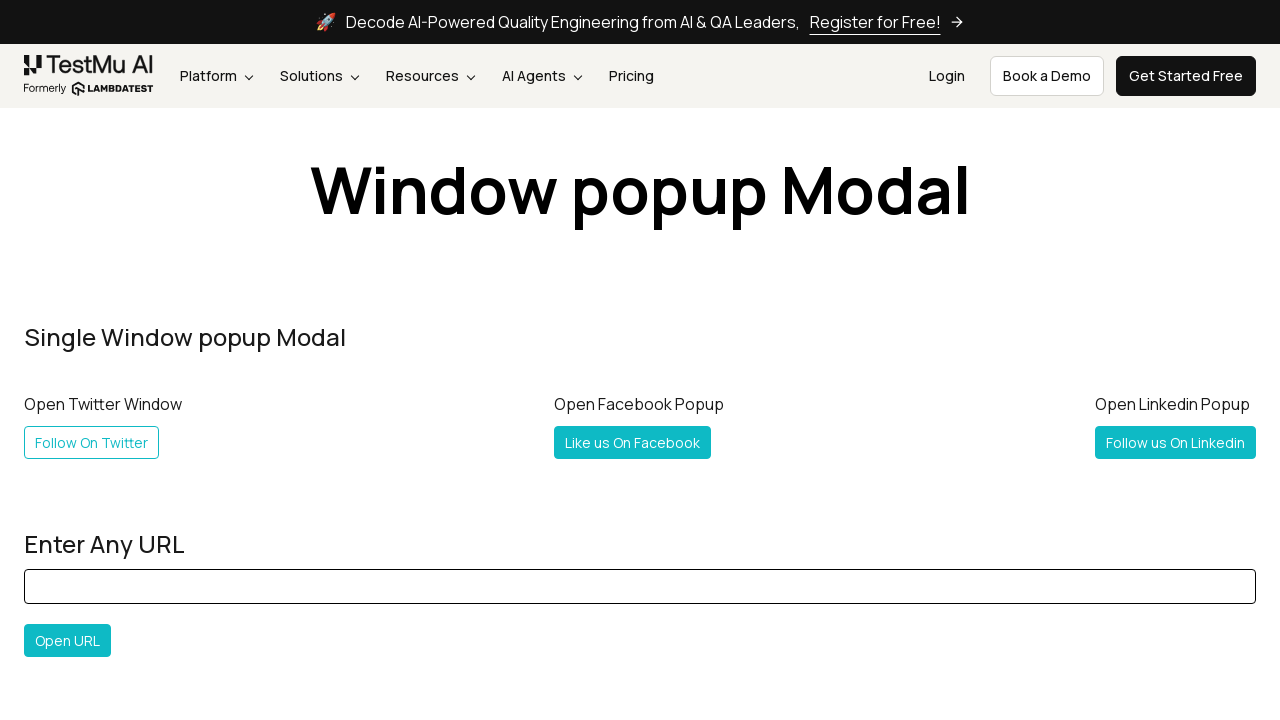